Tests the PF (Provident Fund) calculator by filling in all form fields with valid data and clicking the calculate button to get results.

Starting URL: https://www.moneycontrol.com/personal-finance/tools/provident-fund-calculator.html

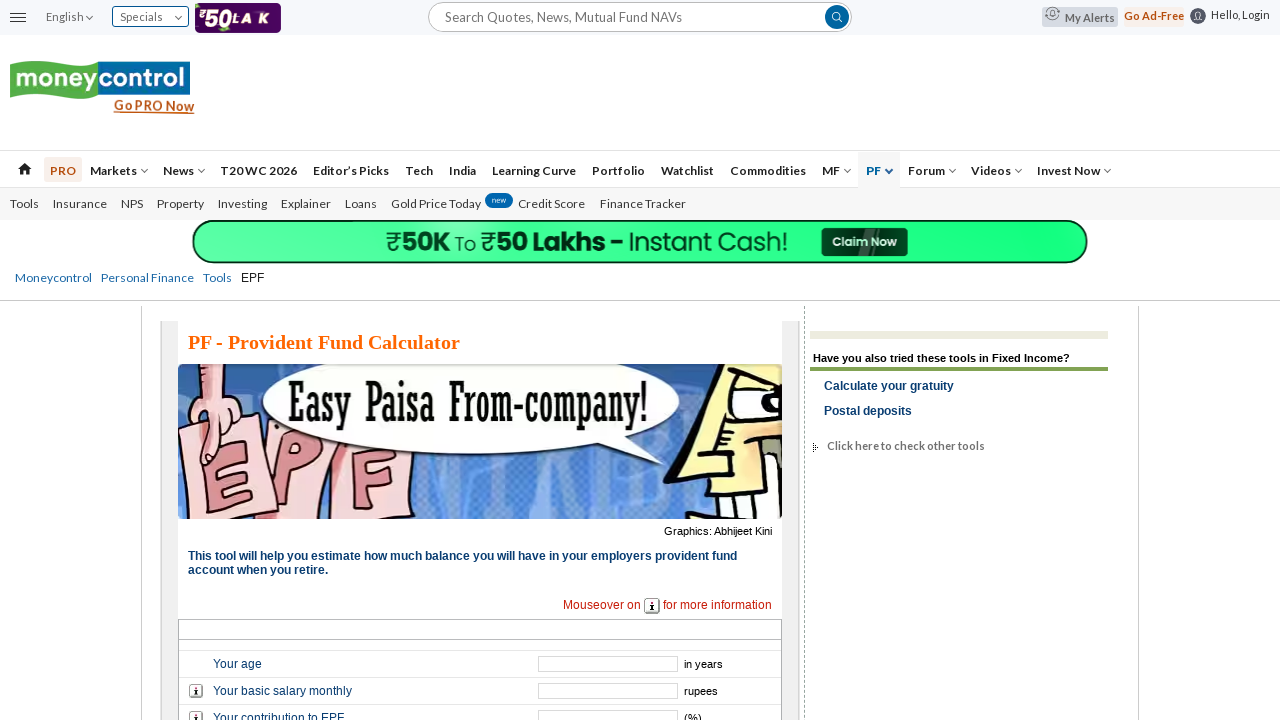

Removed obstructing elements (iframes, ads, popups) from the page
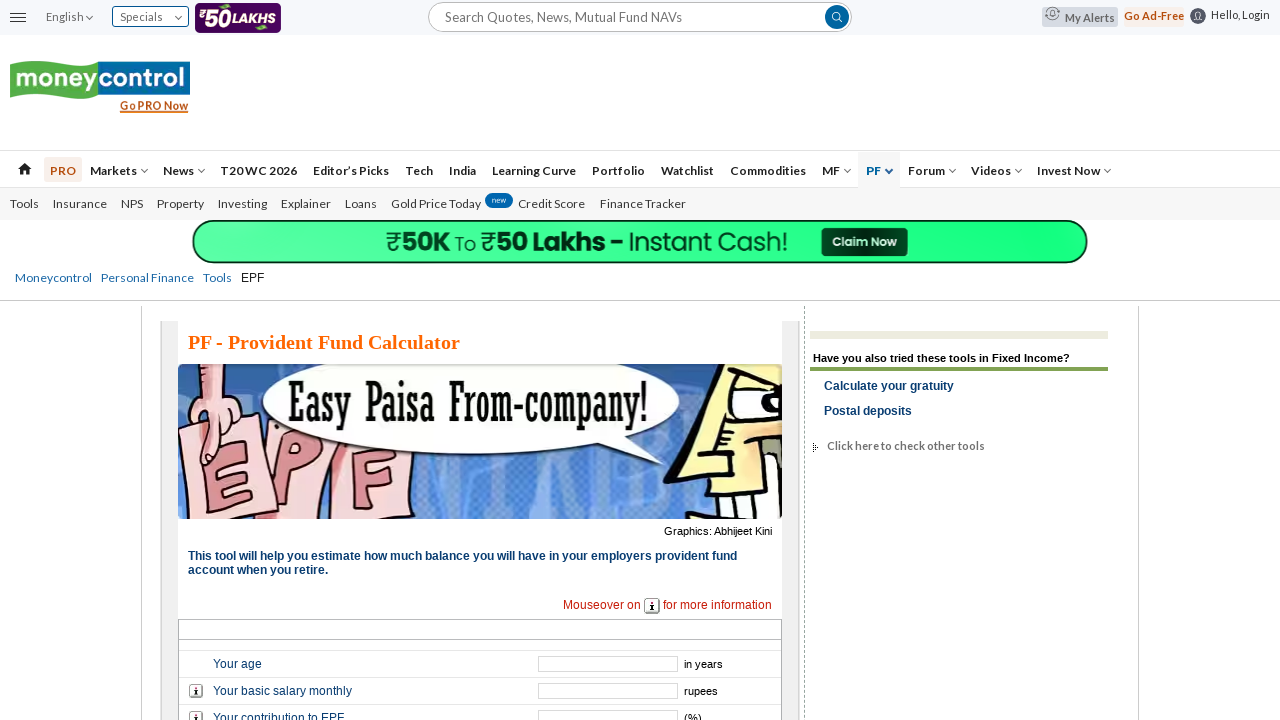

Filled 'Your Age' field with value '40' on #id_your_age
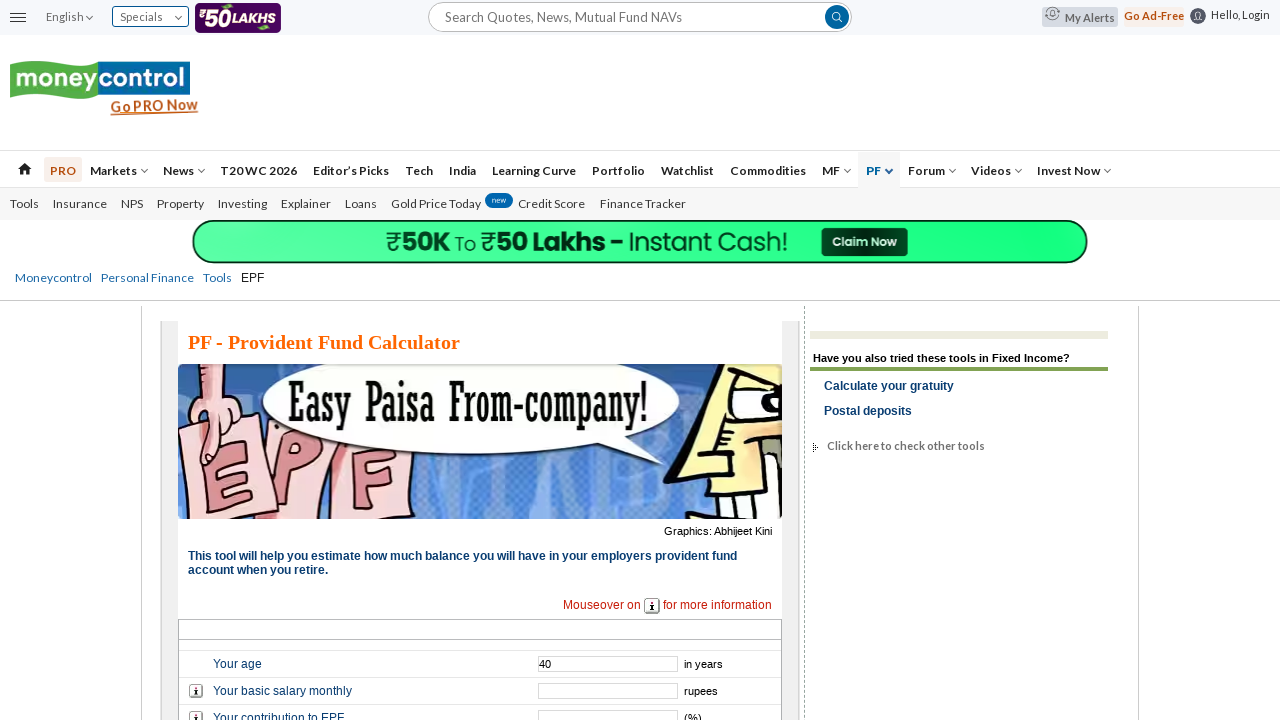

Filled 'Basic Salary Monthly' field with value '80000' on input[name='basic_salary_monthly']
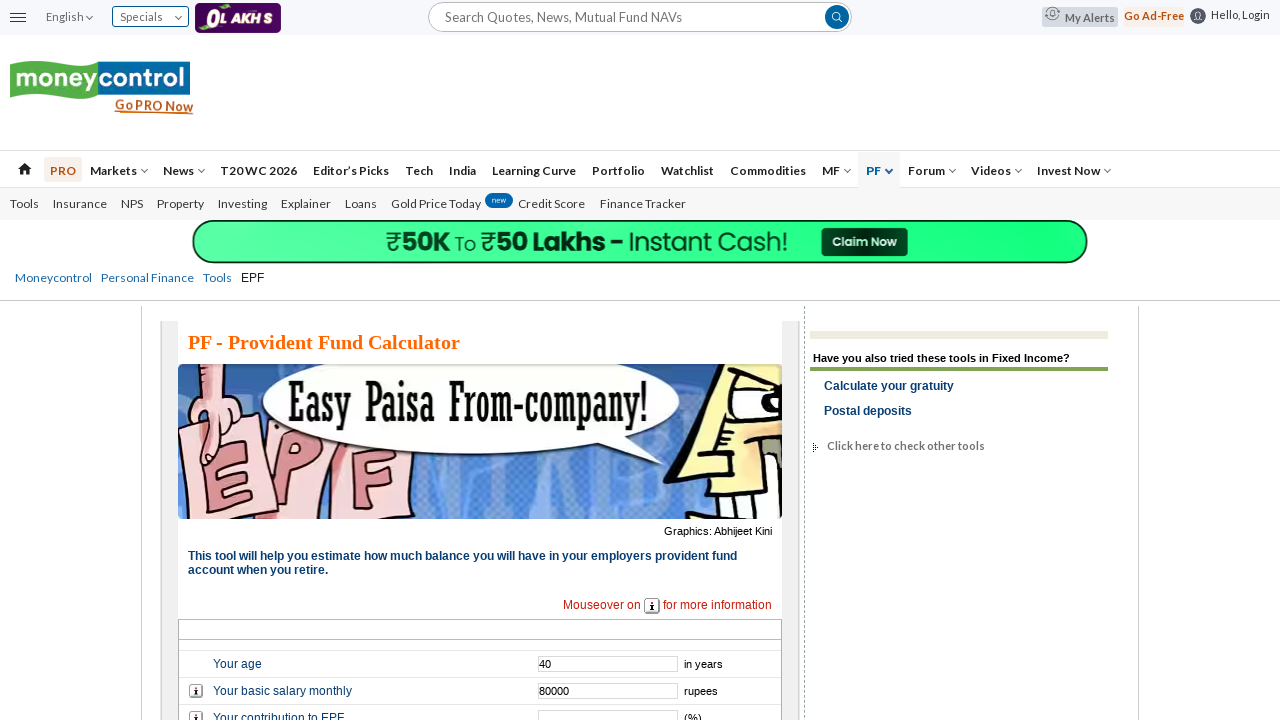

Filled 'Your Contribution' field with value '12' on input[name='your_contribution']
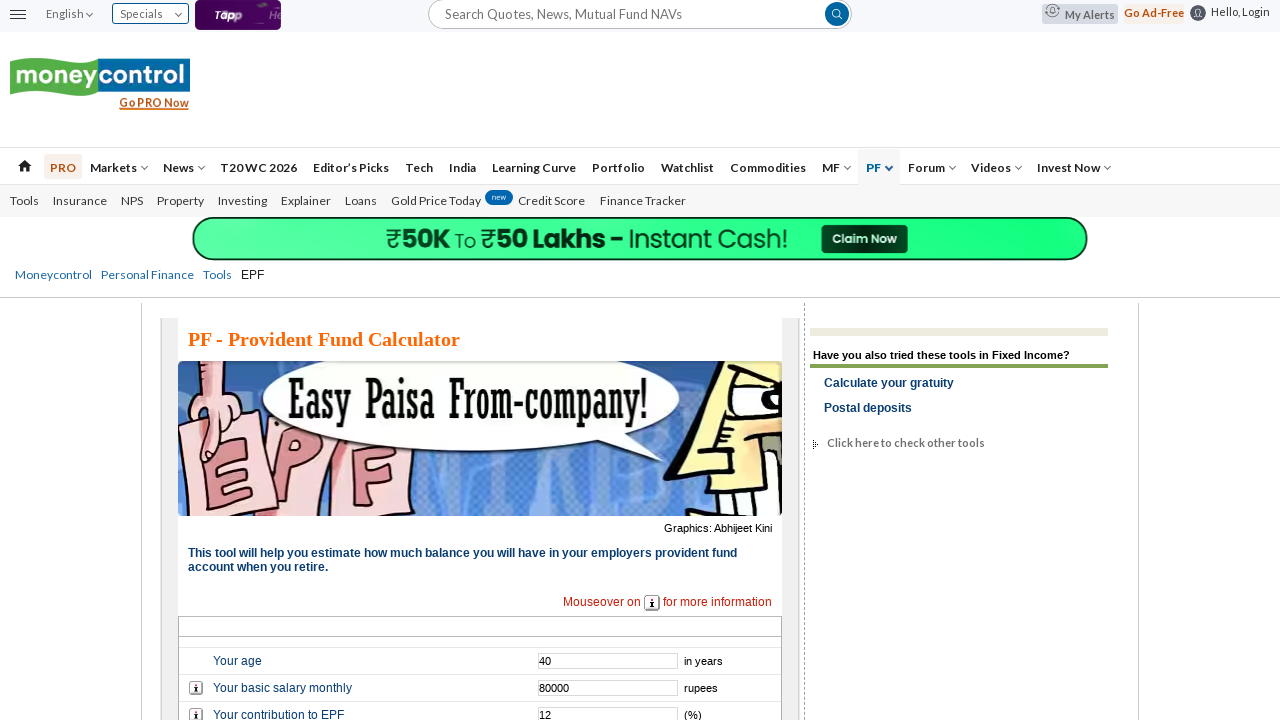

Filled 'Employer's Contribution' field with value '12' on input[name='employers_contribuion']
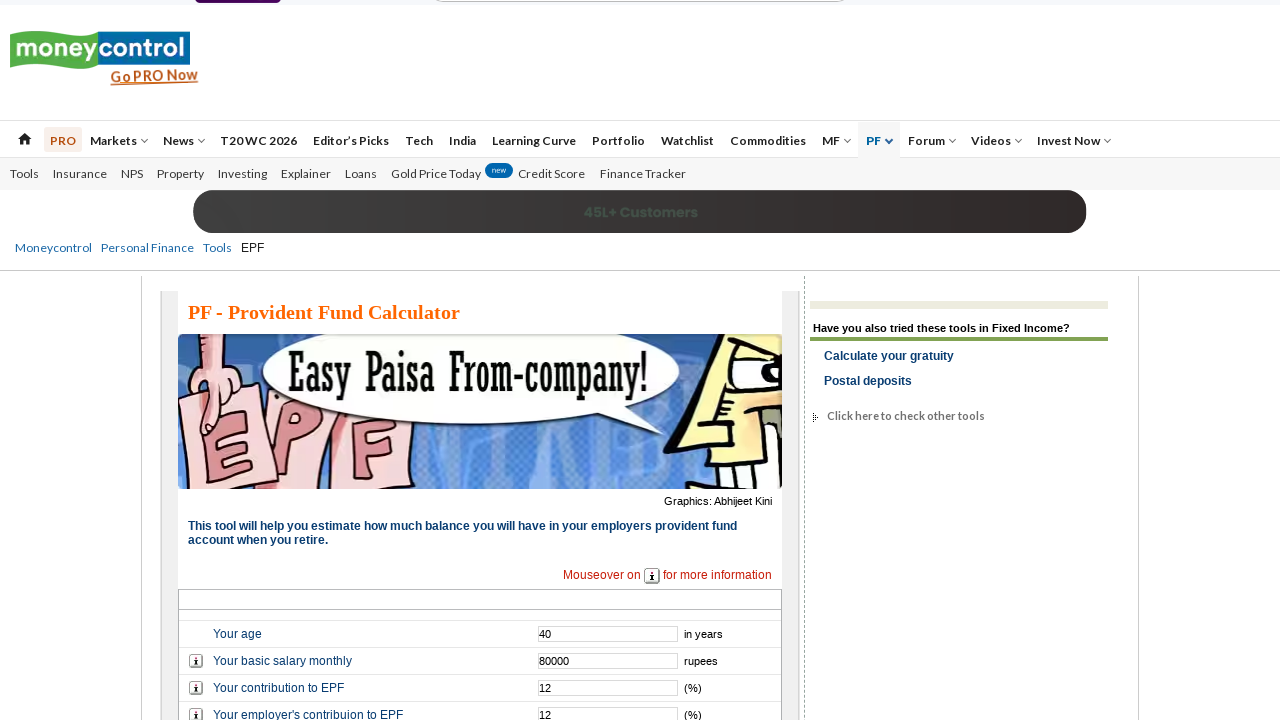

Filled 'Annual Increase in Salary' field with value '10' on input[name='annual_increase_in_salary']
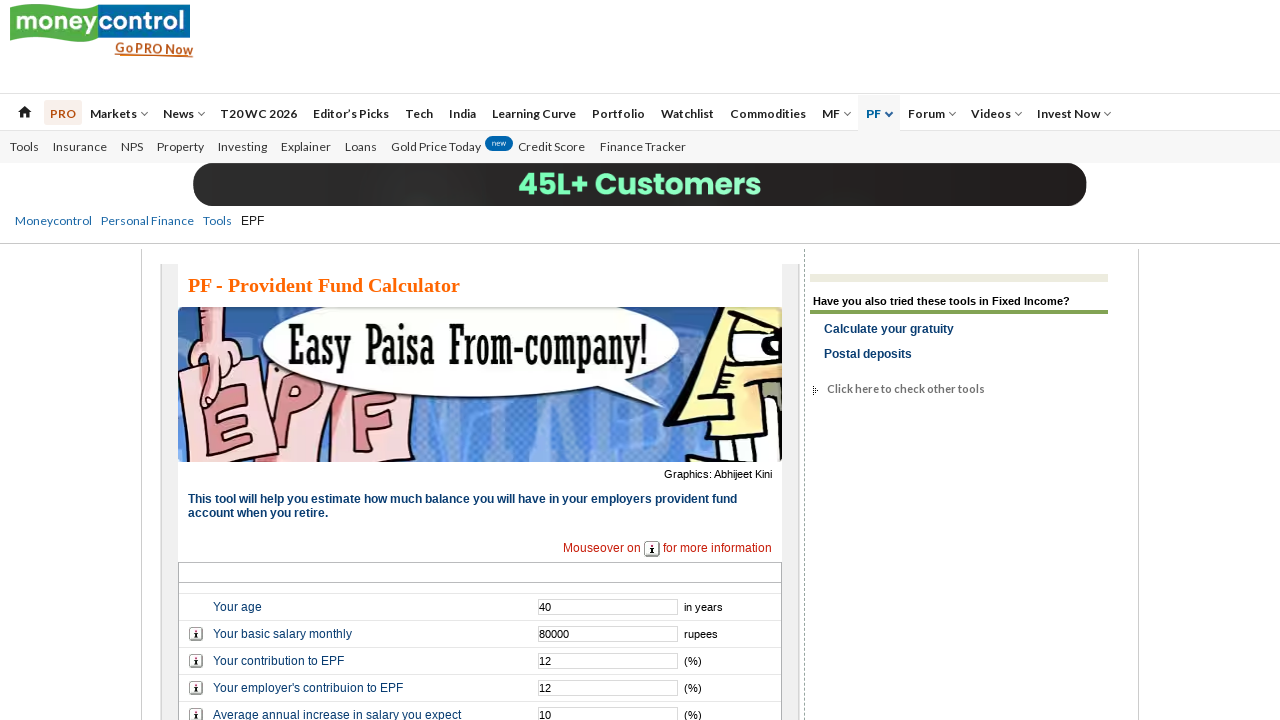

Filled 'Intend to Retire' field with value '50' on input[name='intend_to_retire']
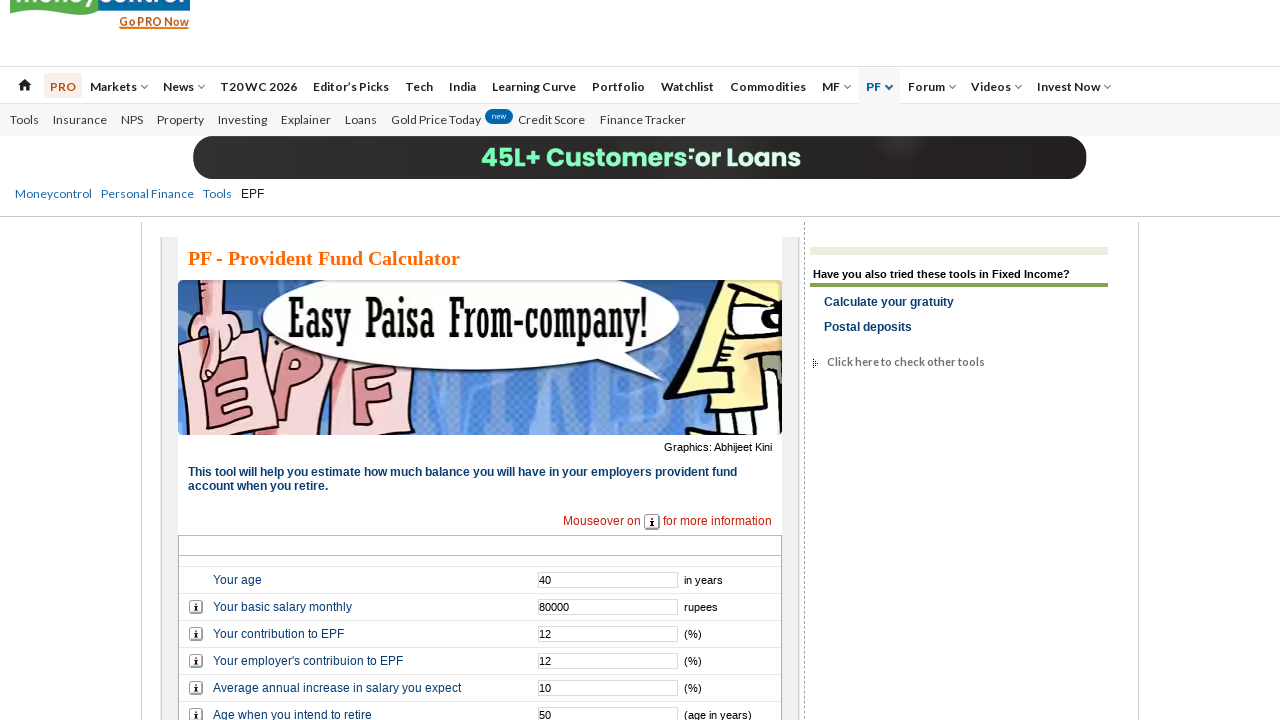

Filled 'Current EPF Balance' field with value '100000' on input[name='current_epf_balance']
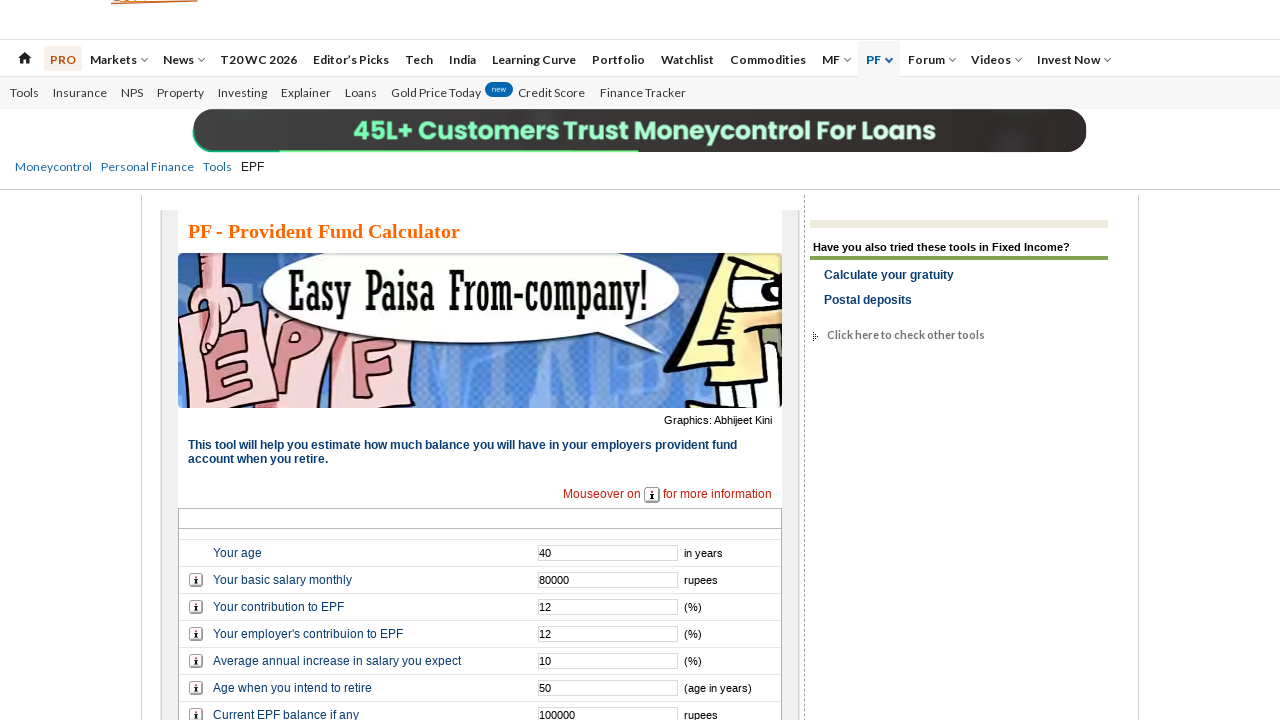

Filled 'Current Interest Rate' field with value '5.1' on input[name='current_interest_rate']
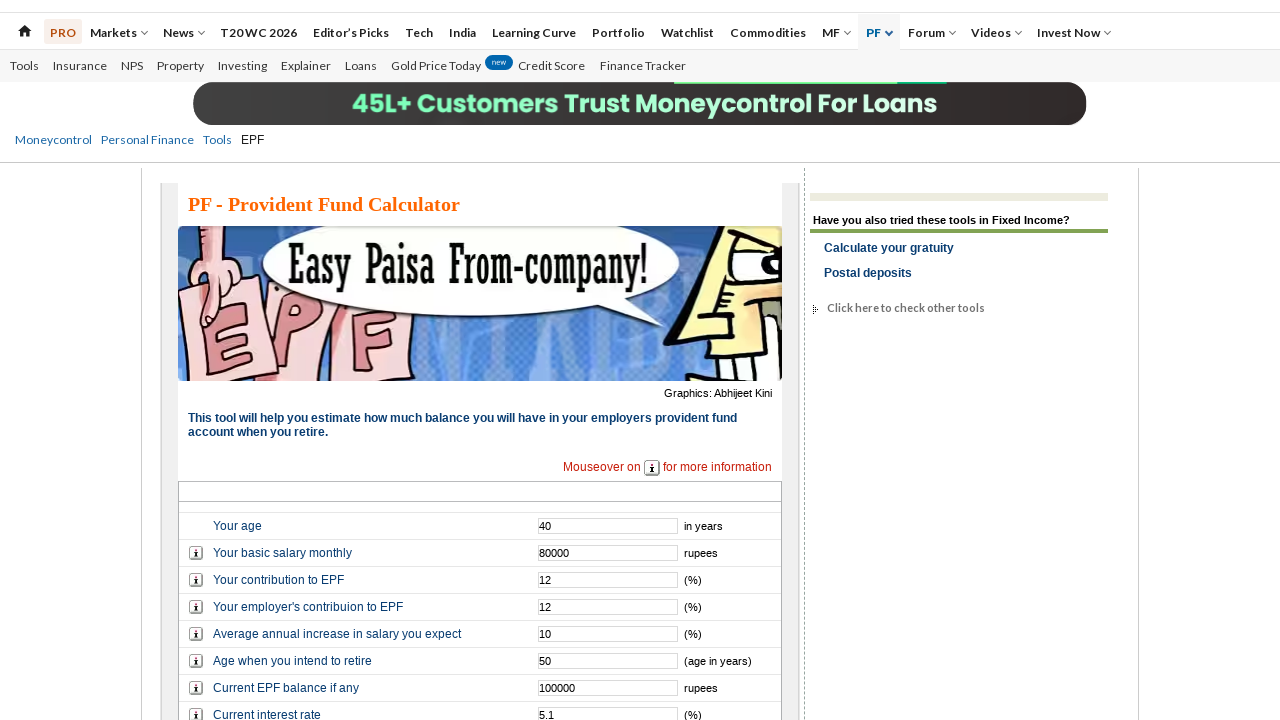

Clicked the calculate button to compute PF results at (480, 361) on img[src='https://images.moneycontrol.com/images/wealth/calculate.gif']
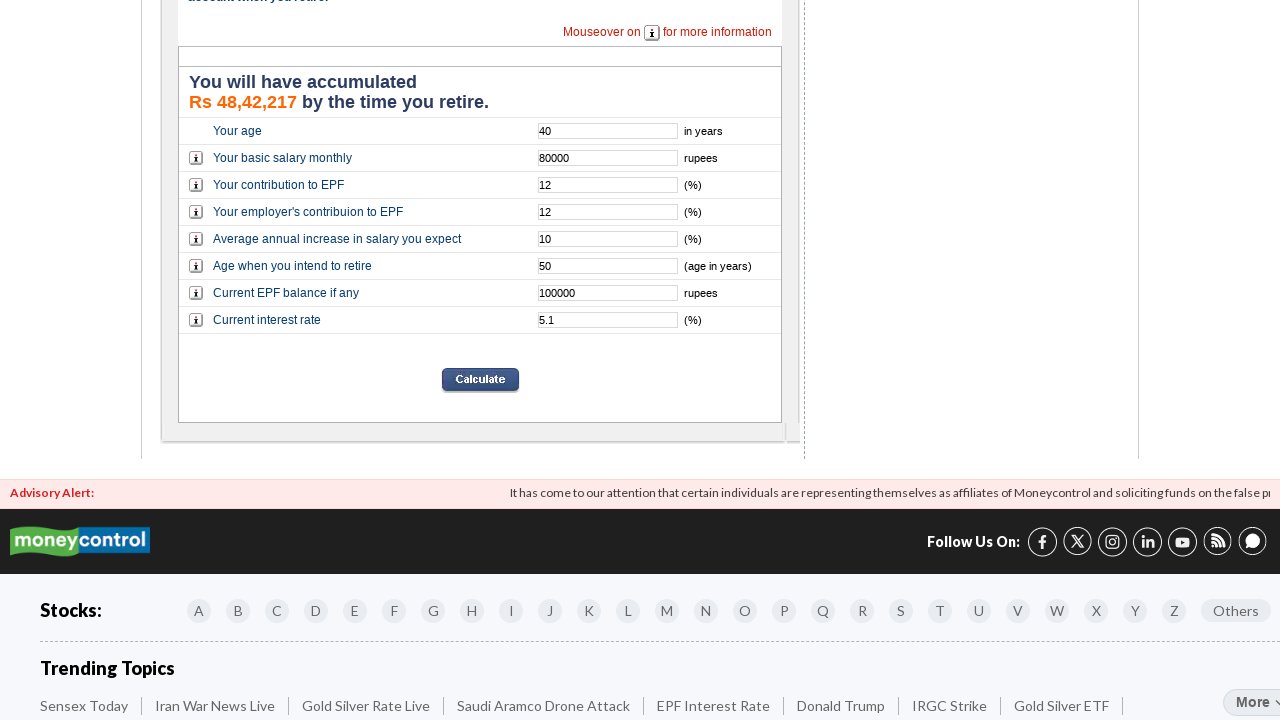

Waited 2 seconds for PF calculation results to appear
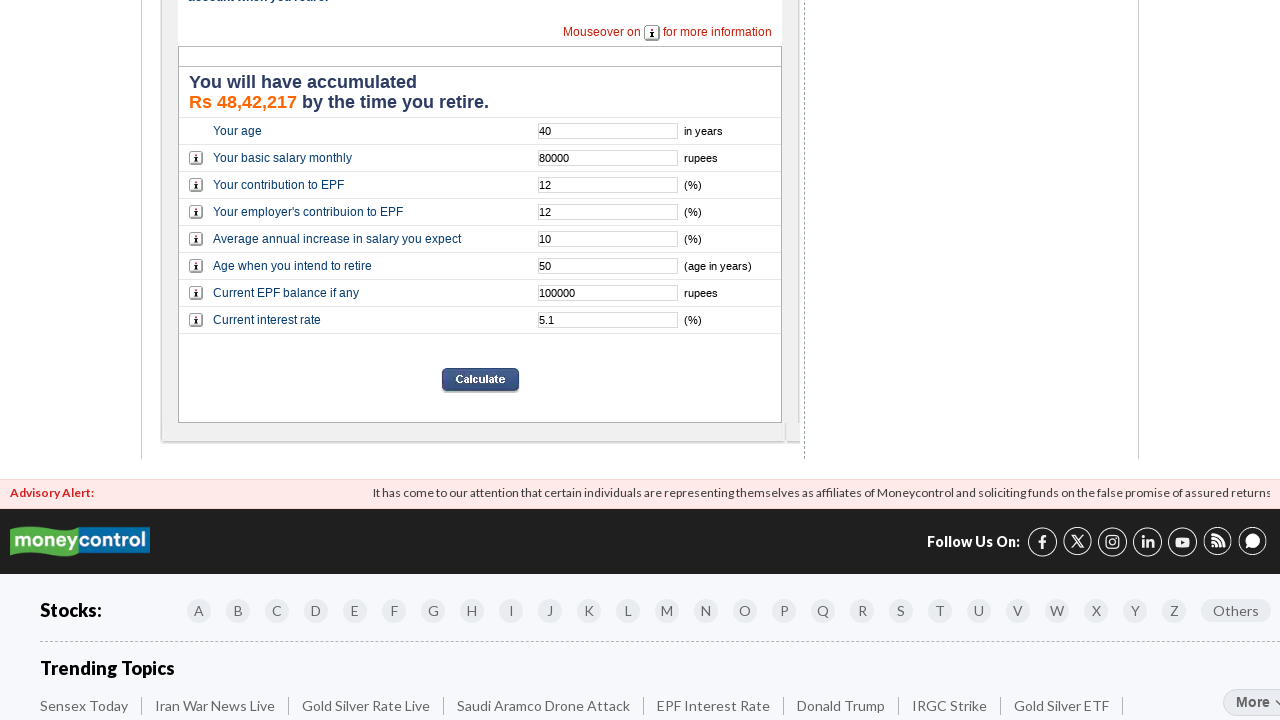

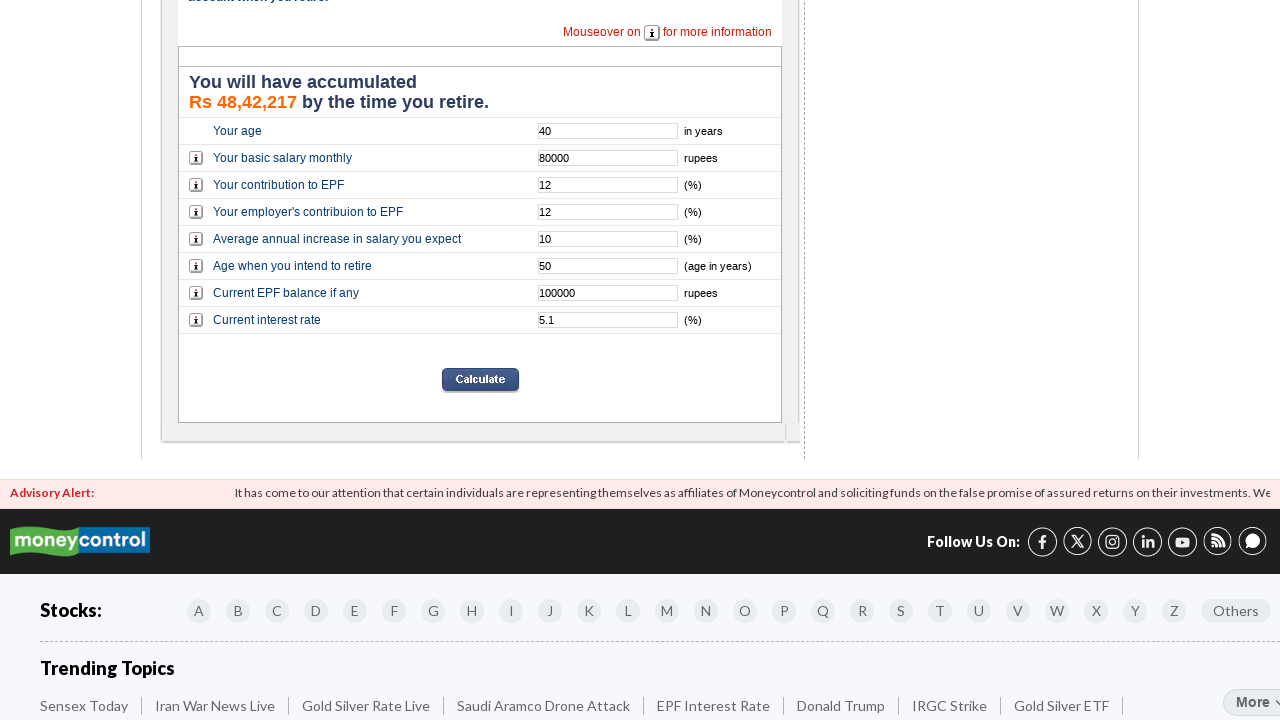